Tests that edits are saved when the edit field loses focus (blur event)

Starting URL: https://demo.playwright.dev/todomvc

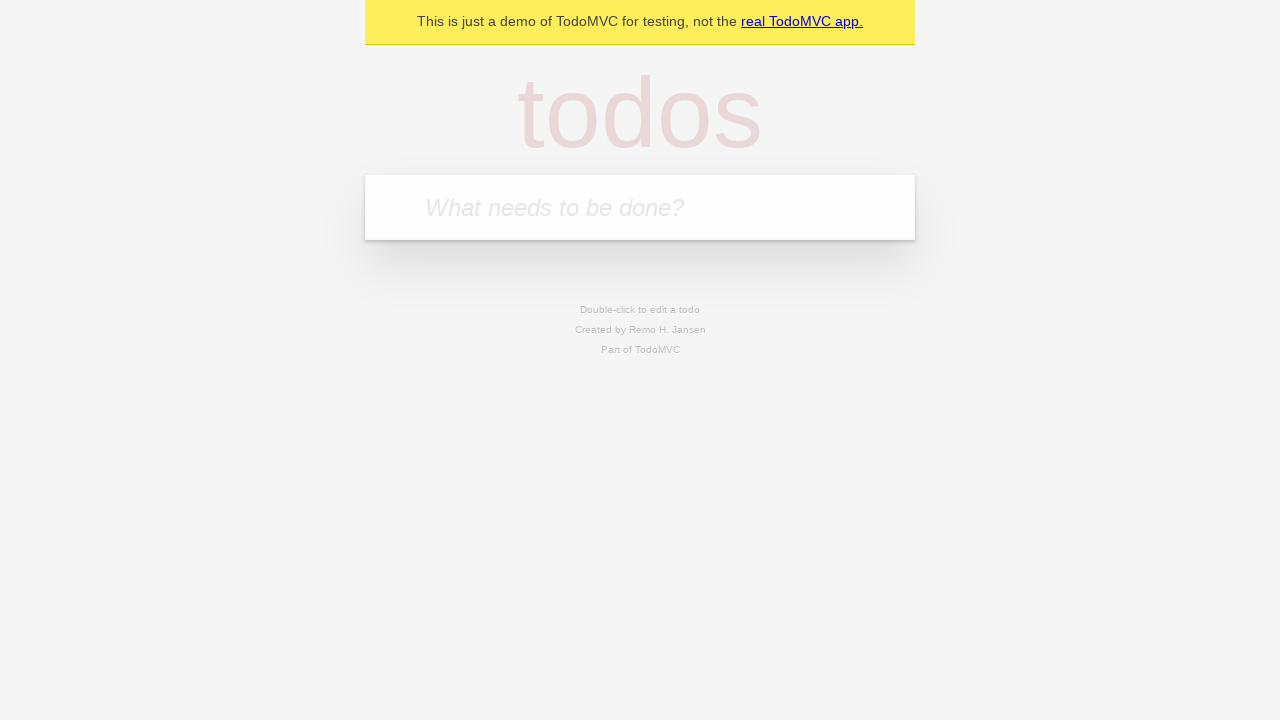

Filled todo input with 'buy some cheese' on internal:attr=[placeholder="What needs to be done?"i]
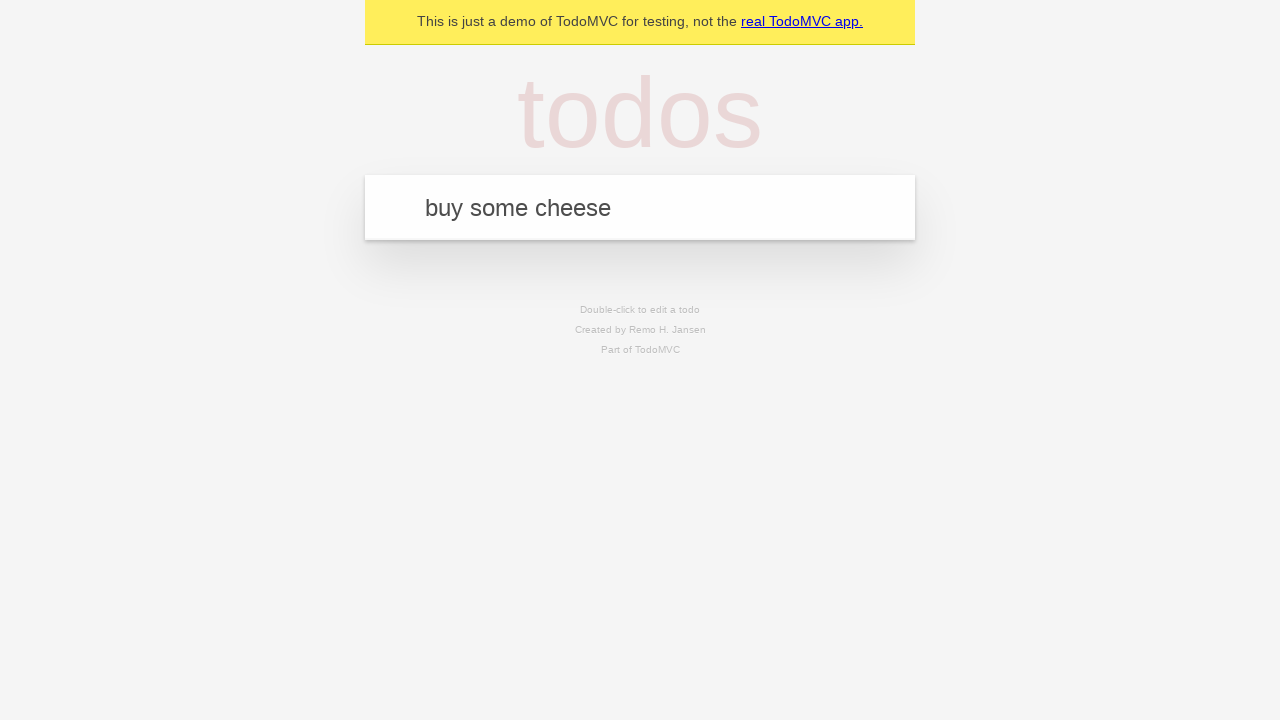

Pressed Enter to create first todo on internal:attr=[placeholder="What needs to be done?"i]
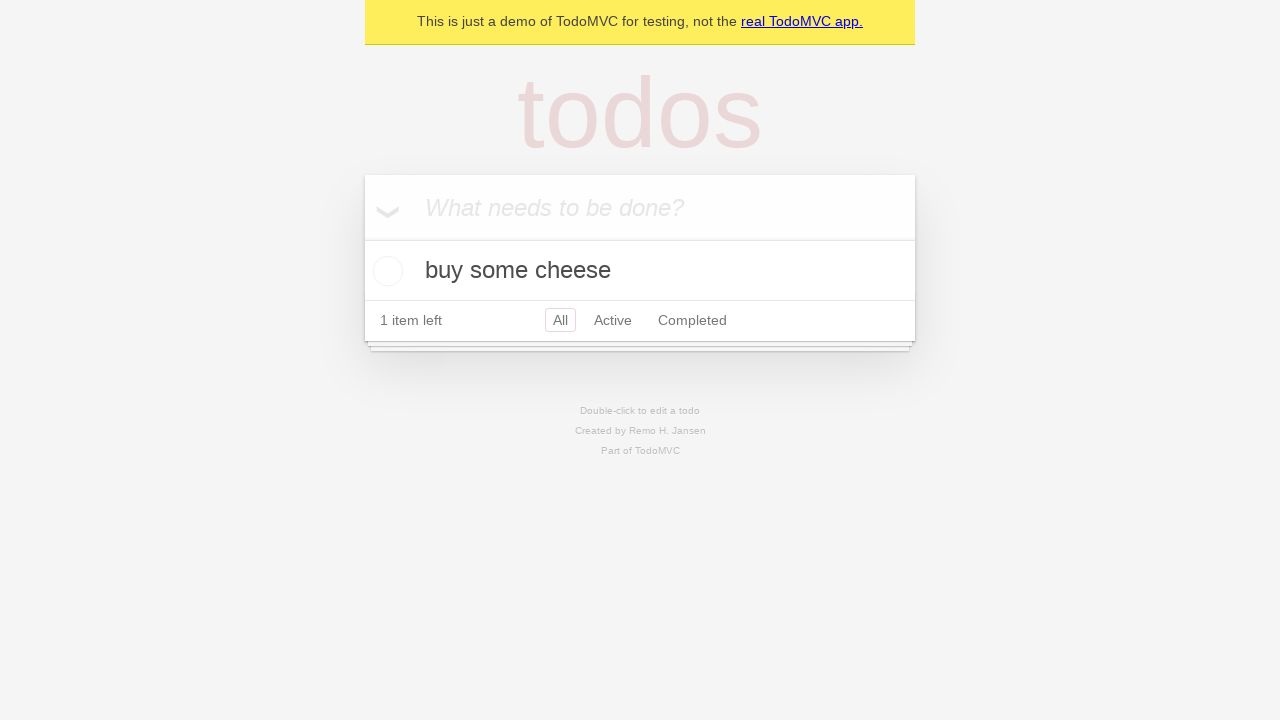

Filled todo input with 'feed the cat' on internal:attr=[placeholder="What needs to be done?"i]
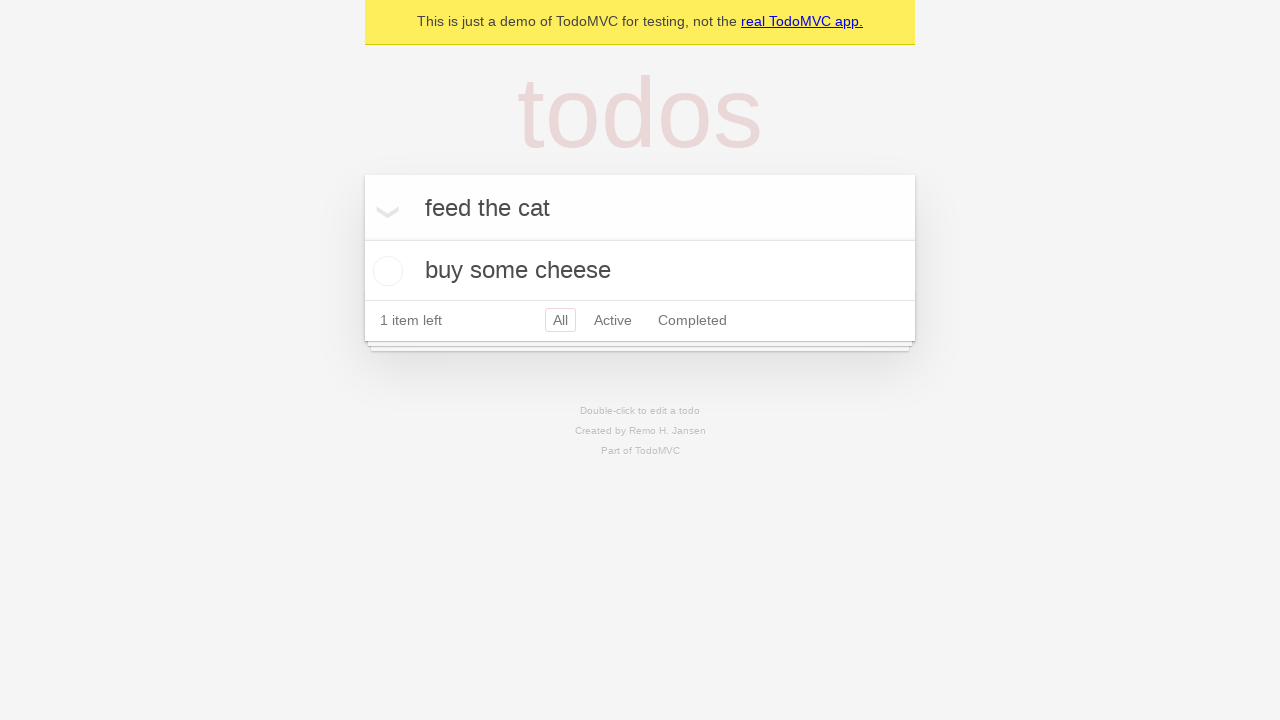

Pressed Enter to create second todo on internal:attr=[placeholder="What needs to be done?"i]
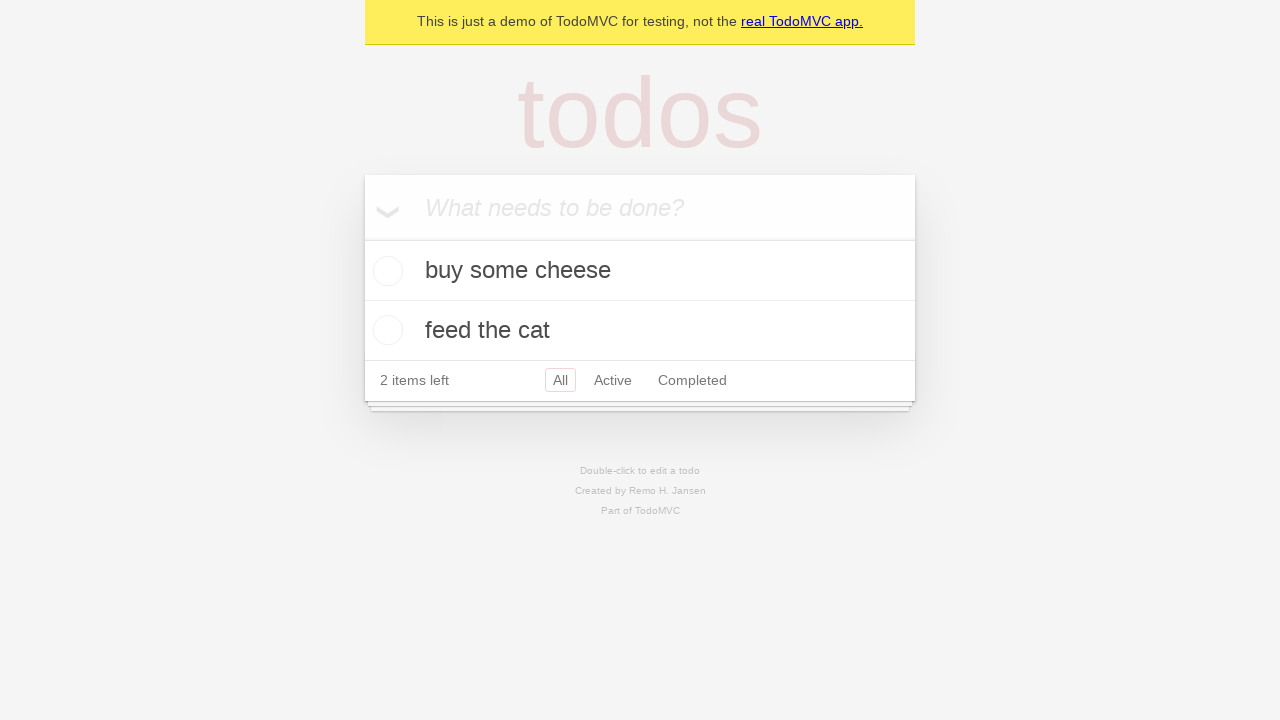

Filled todo input with 'book a doctors appointment' on internal:attr=[placeholder="What needs to be done?"i]
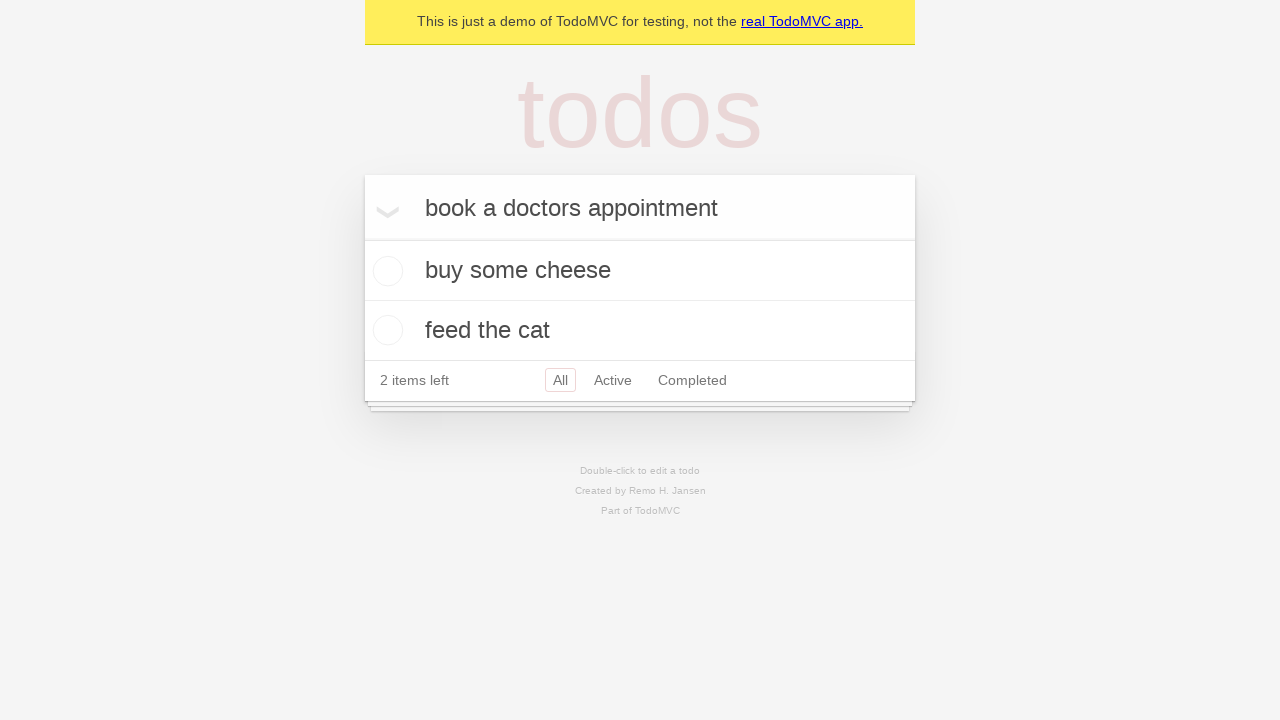

Pressed Enter to create third todo on internal:attr=[placeholder="What needs to be done?"i]
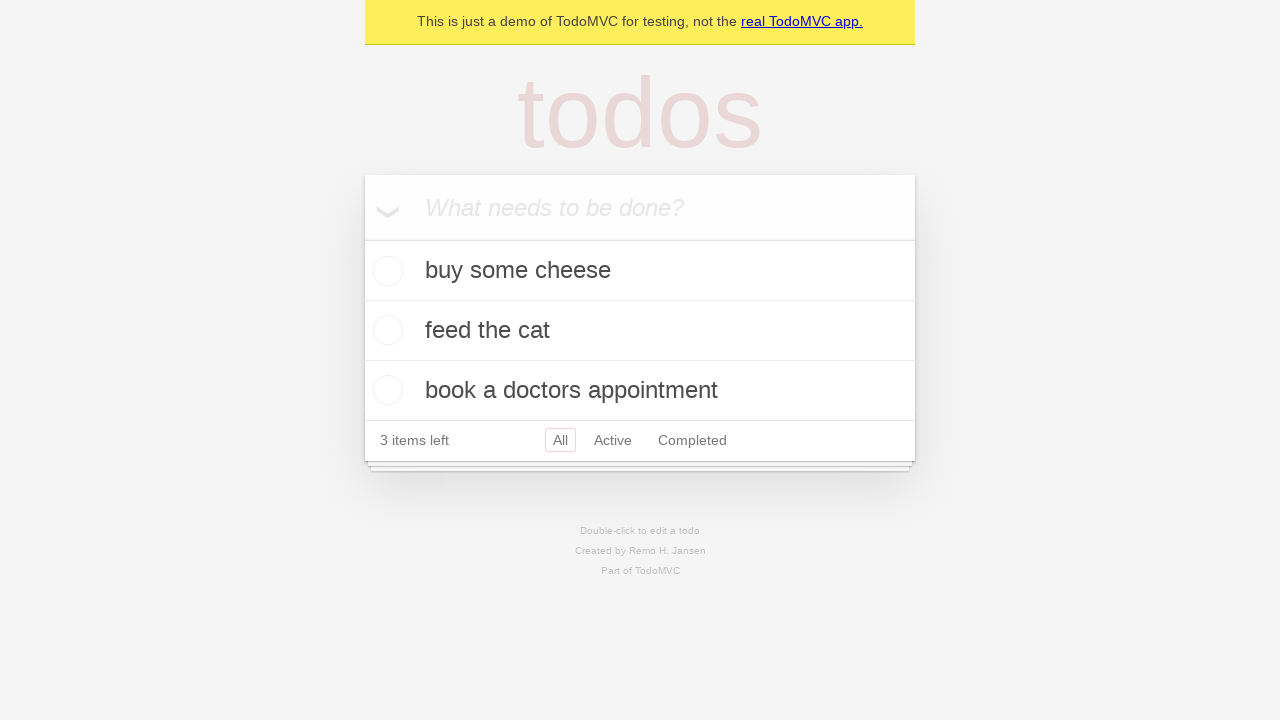

Double-clicked second todo to enter edit mode at (640, 331) on [data-testid='todo-item'] >> nth=1
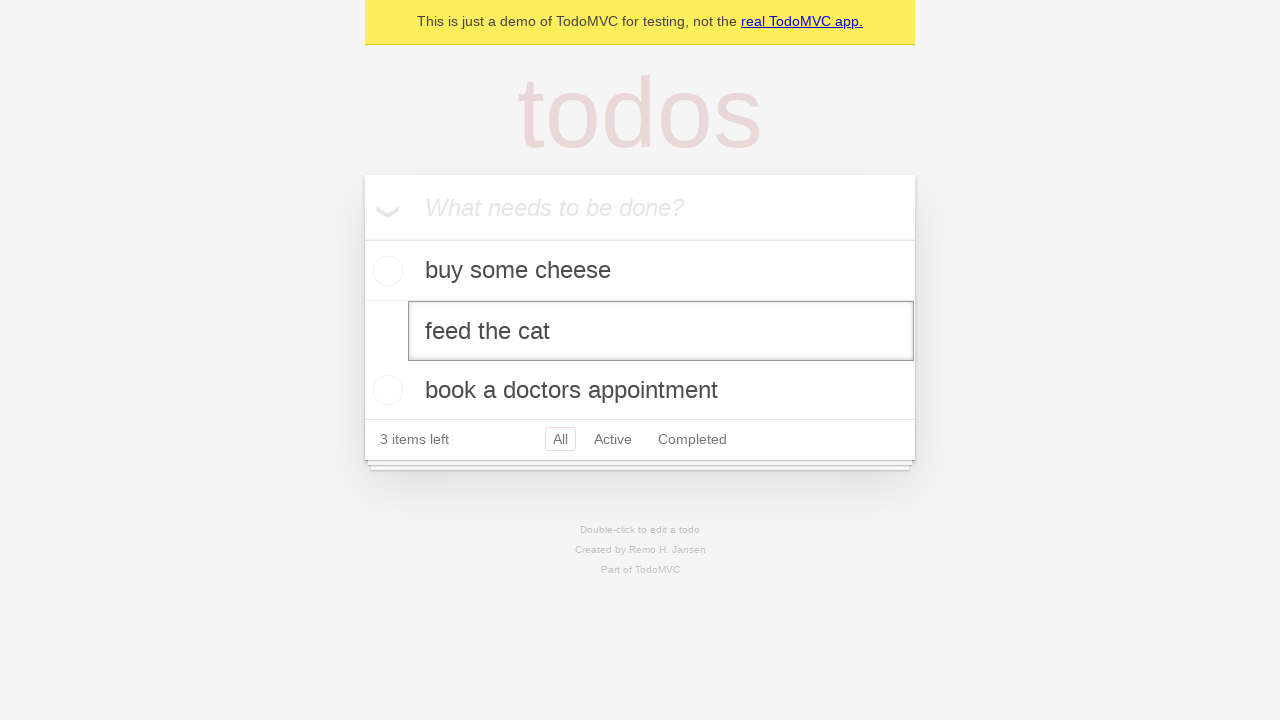

Filled edit field with 'buy some sausages' on [data-testid='todo-item'] >> nth=1 >> internal:role=textbox[name="Edit"i]
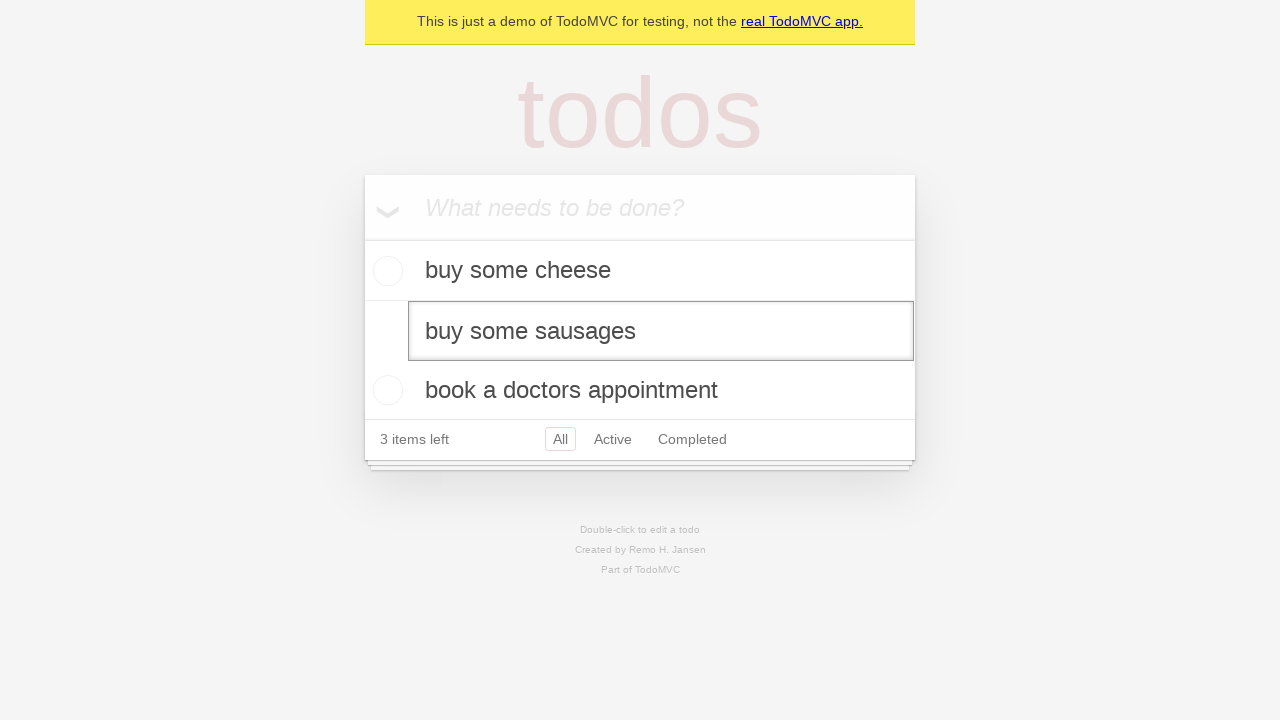

Dispatched blur event to save edits
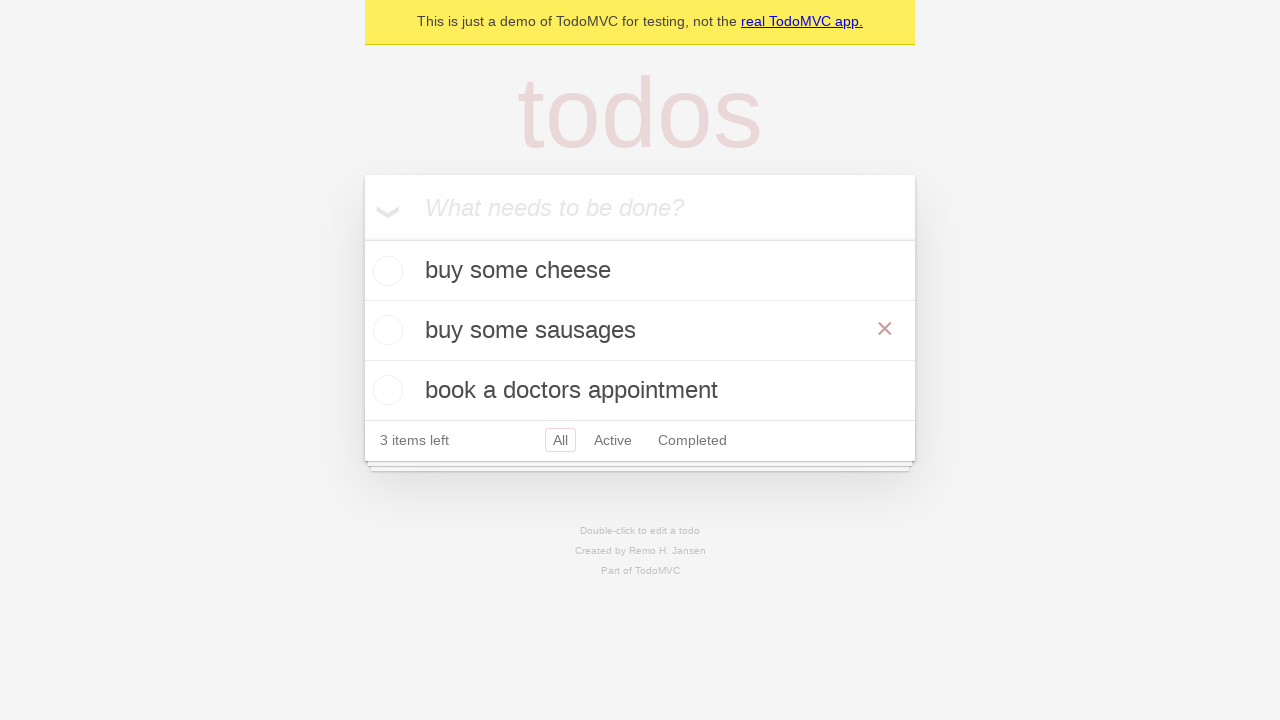

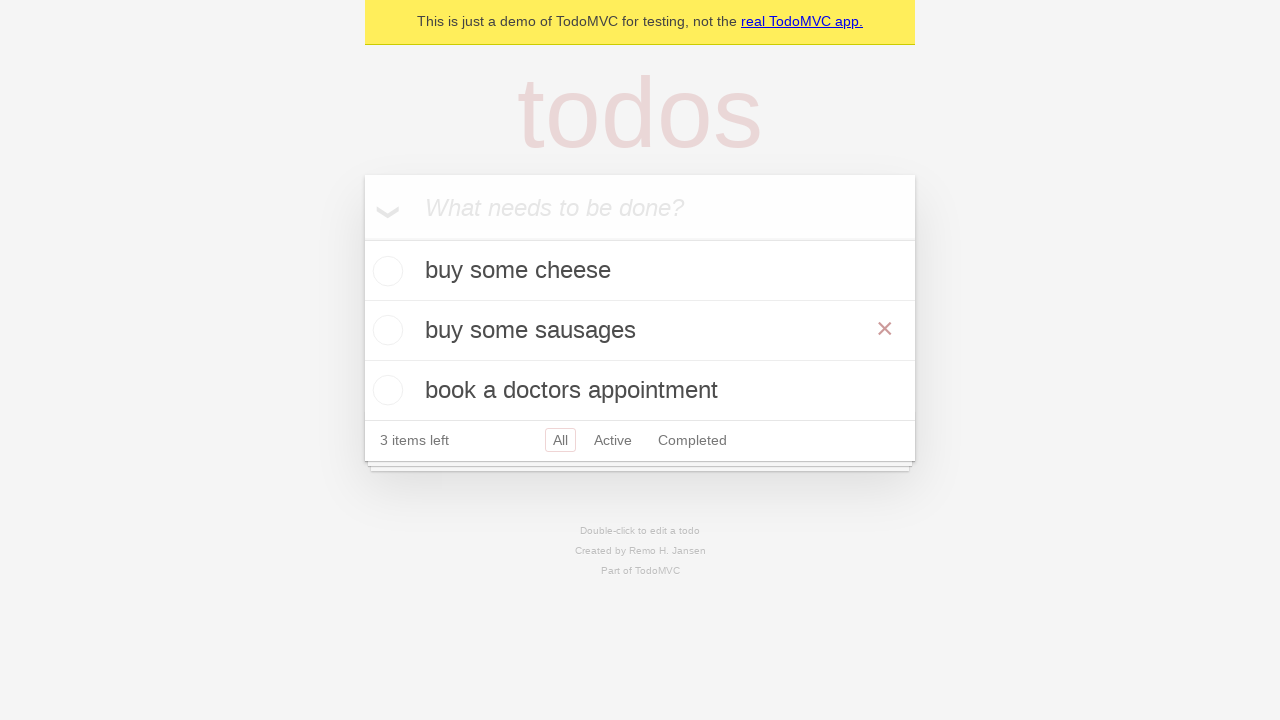